Tests search functionality by searching for a term that returns results and verifying that result sections are displayed

Starting URL: https://playwright.dev

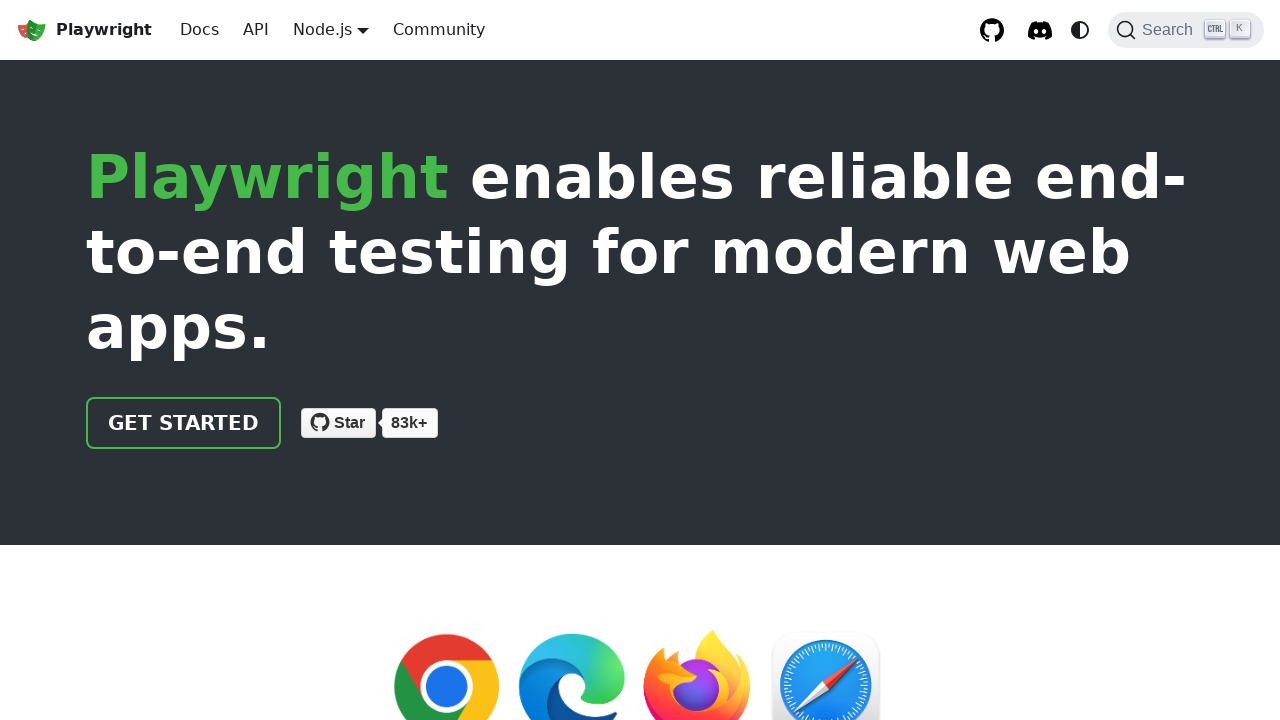

Clicked search button to open search modal at (1186, 30) on internal:role=button[name="Search"i]
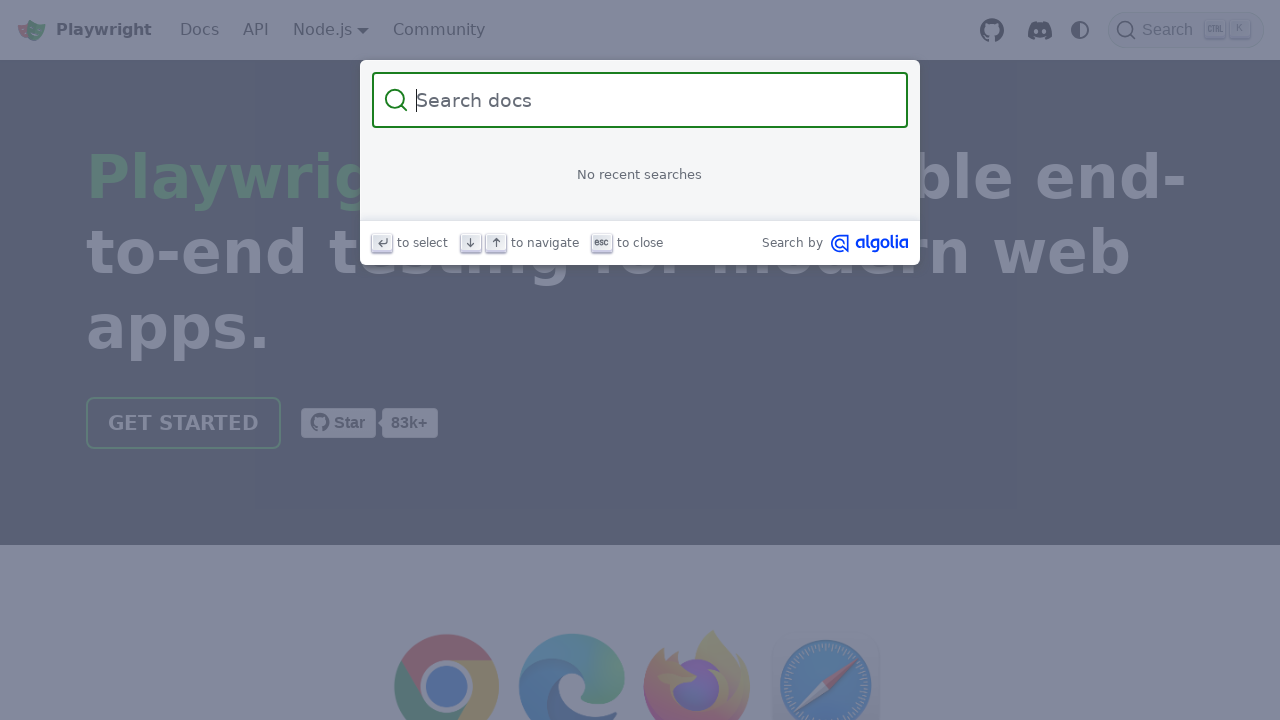

Clicked on search input field at (652, 100) on internal:attr=[placeholder="Search docs"i]
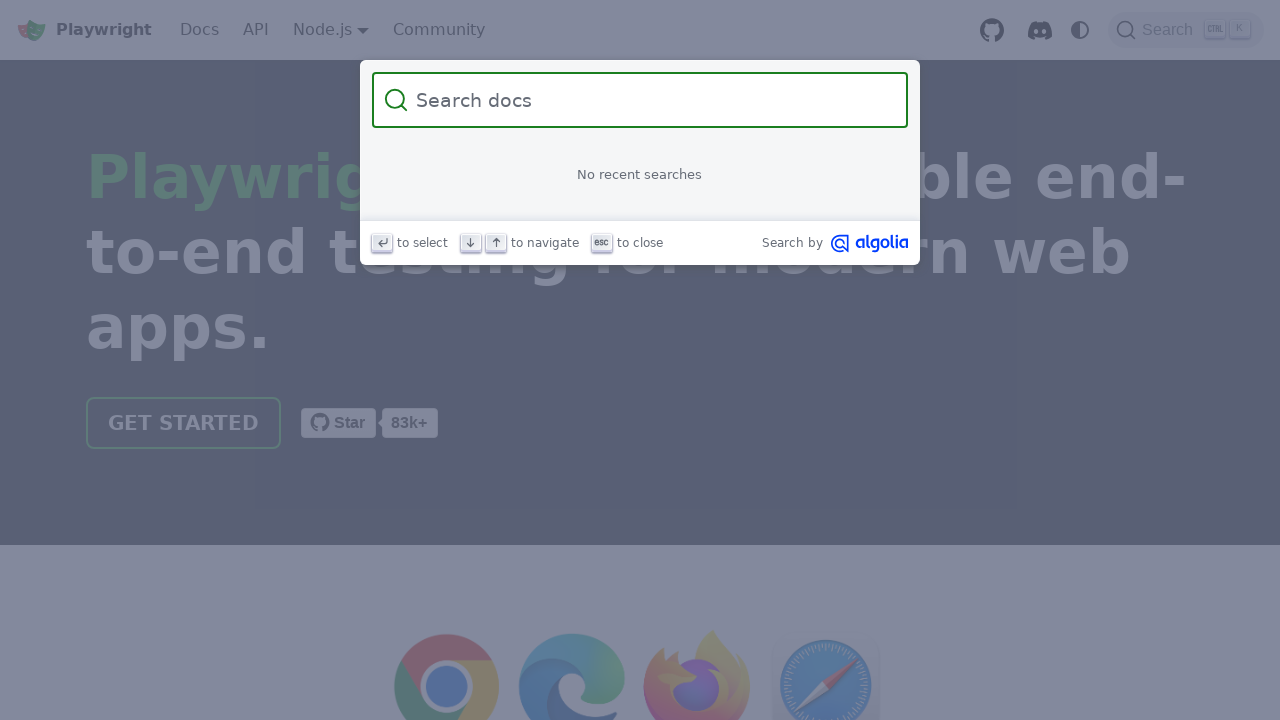

Filled search field with 'havetext' term on internal:attr=[placeholder="Search docs"i]
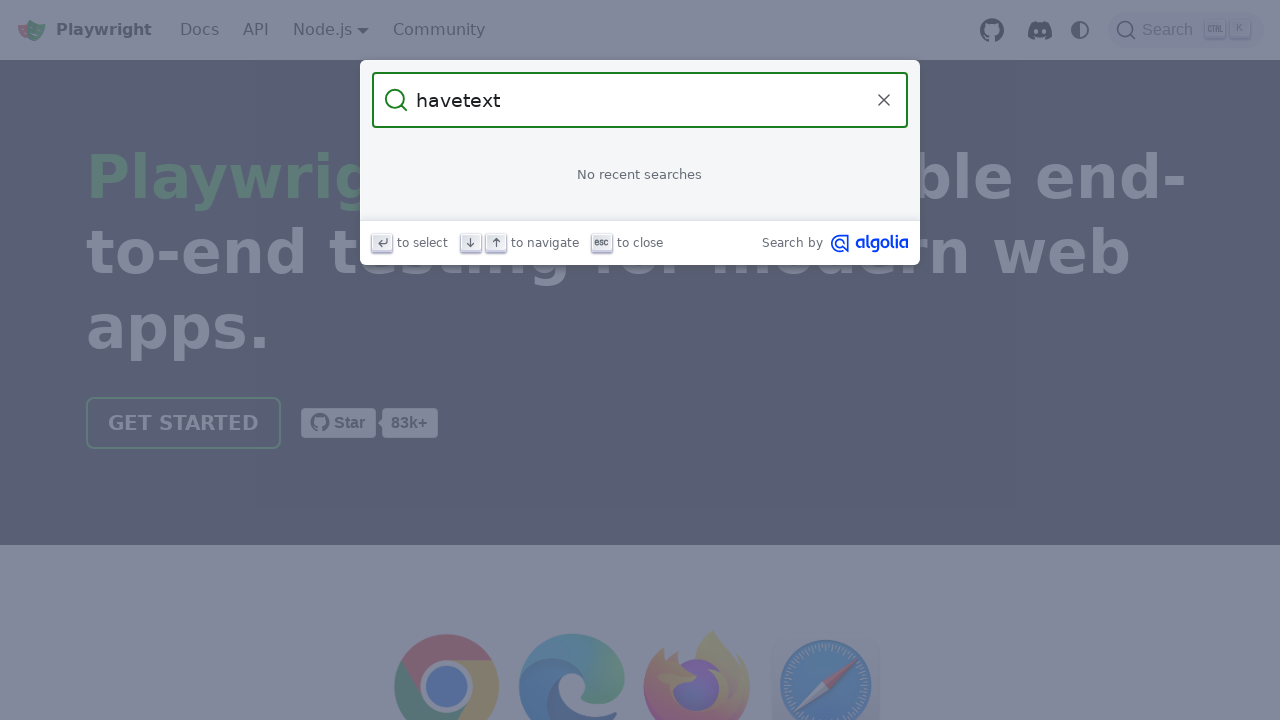

Search results section loaded and is visible
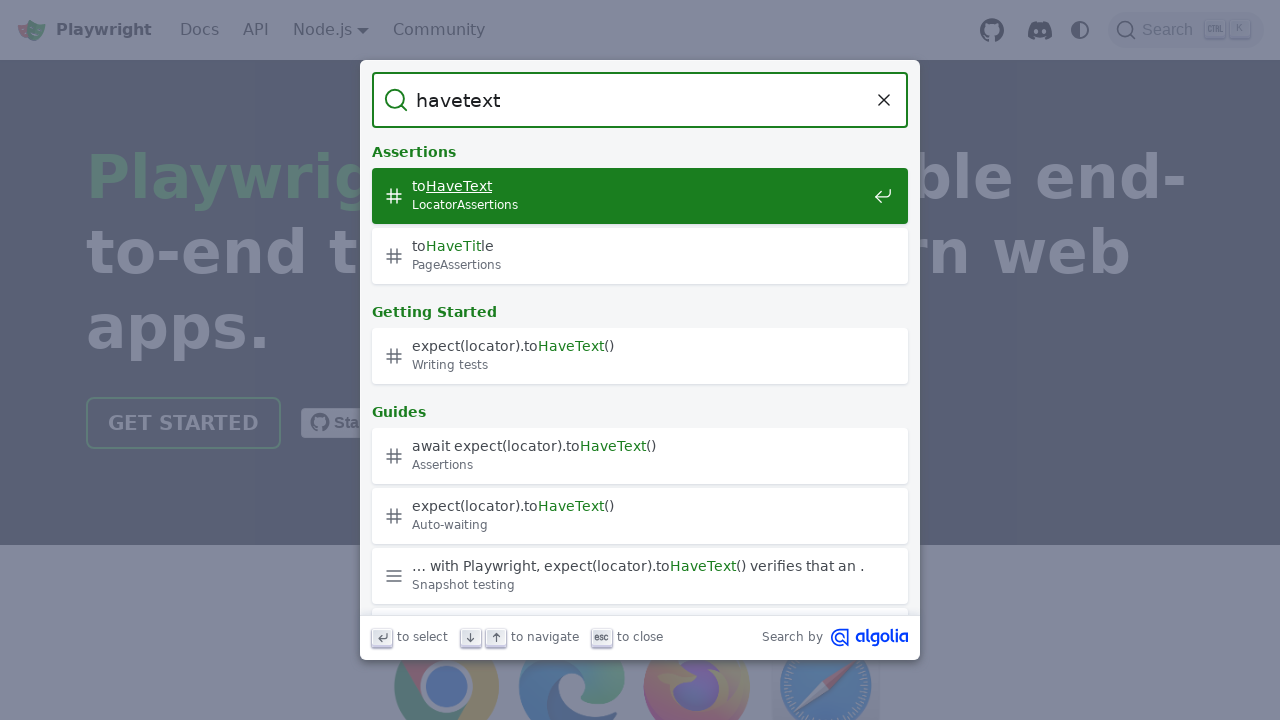

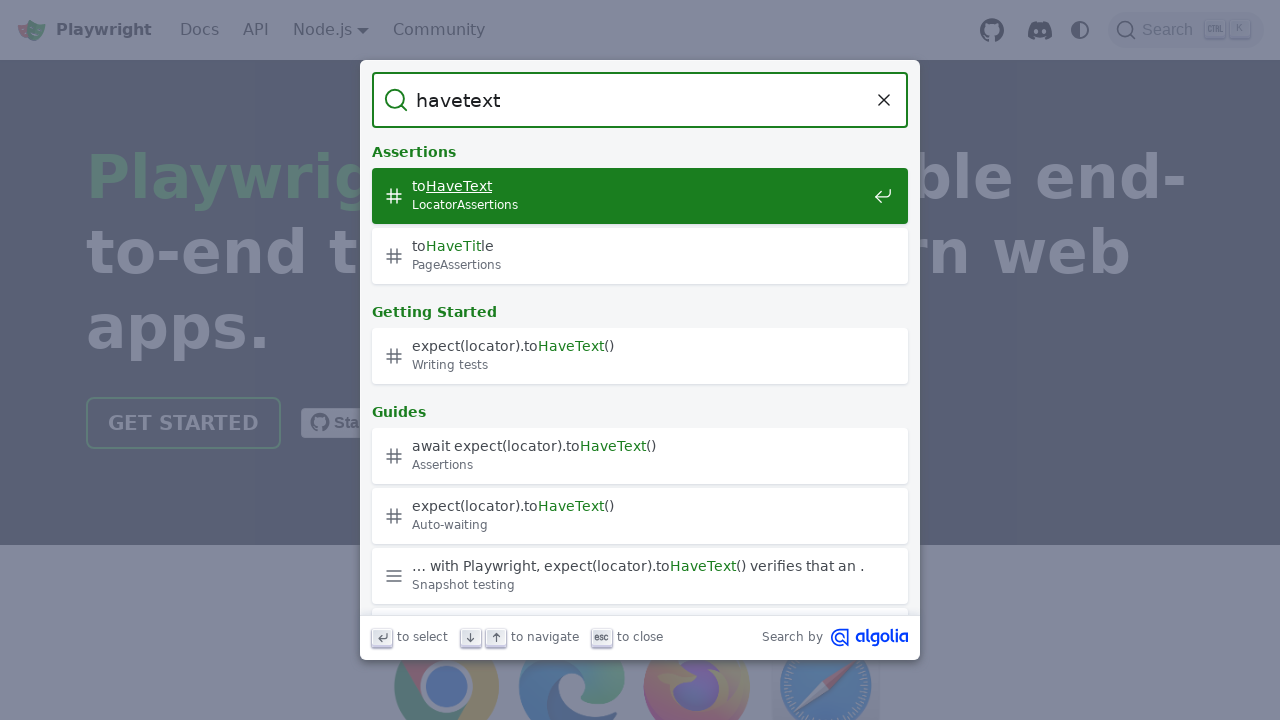